Navigates to OrangeHRM demo page and clicks on the "OrangeHRM, Inc" link which opens a new browser window, demonstrating window handle functionality

Starting URL: https://opensource-demo.orangehrmlive.com/web/index.php/auth/login

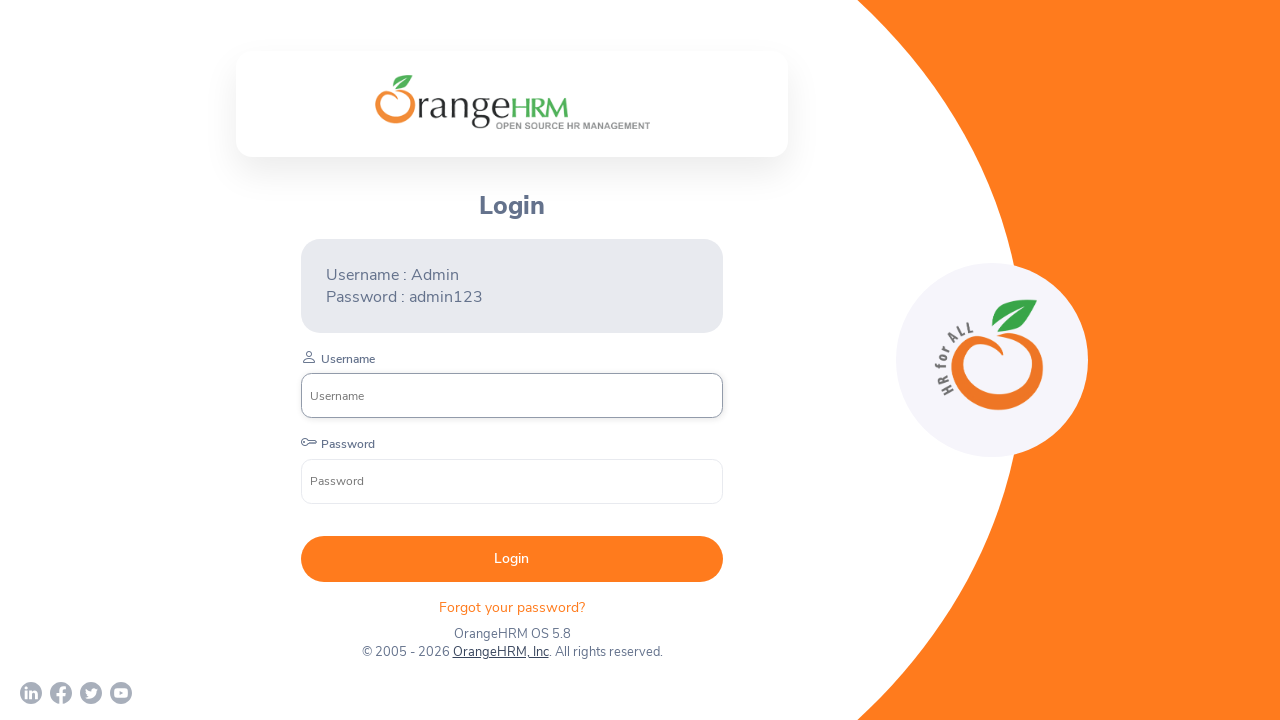

Waited for OrangeHRM login page to load (networkidle)
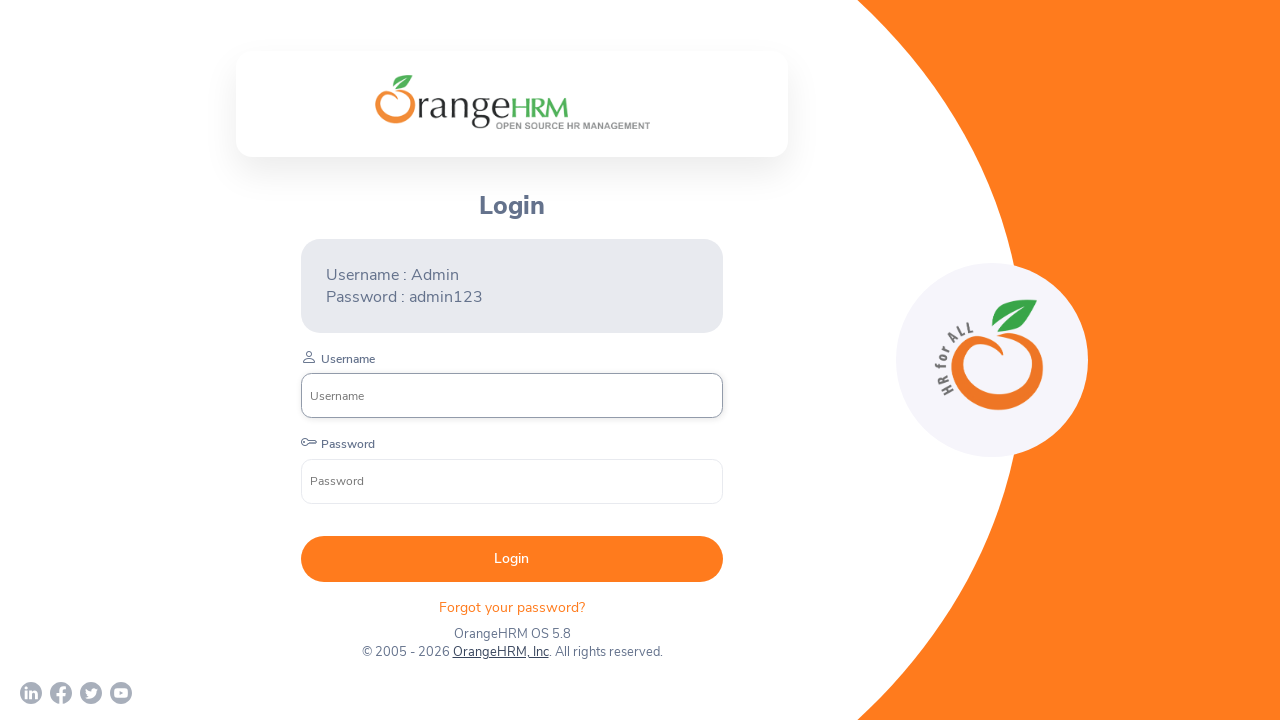

Clicked on 'OrangeHRM, Inc' link to open new browser window at (500, 652) on text=OrangeHRM, Inc
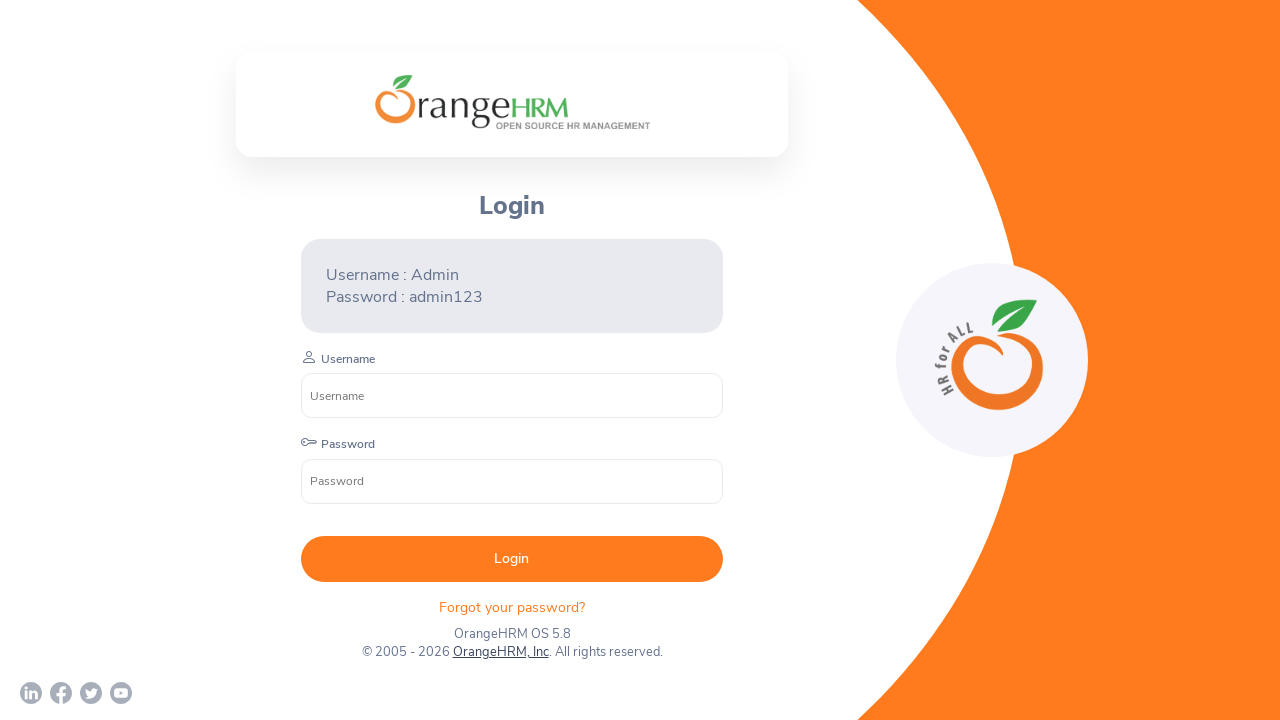

Captured new browser window/page handle
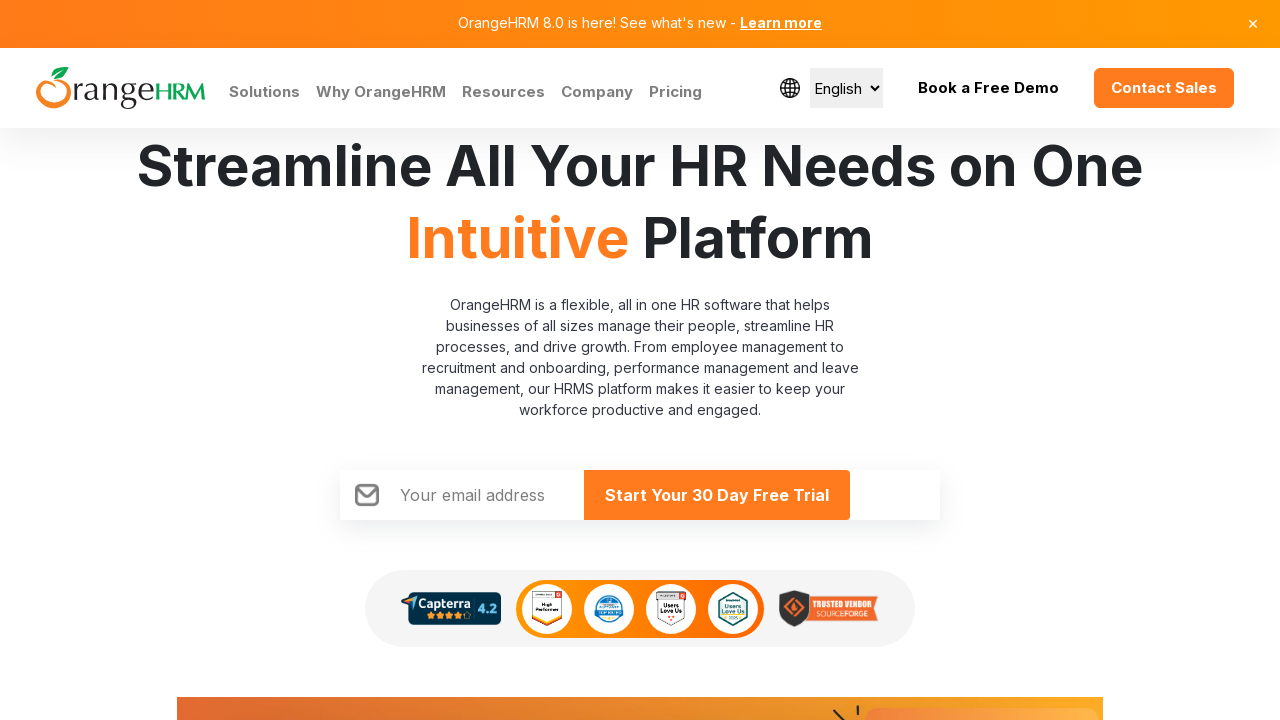

Waited for new page to fully load
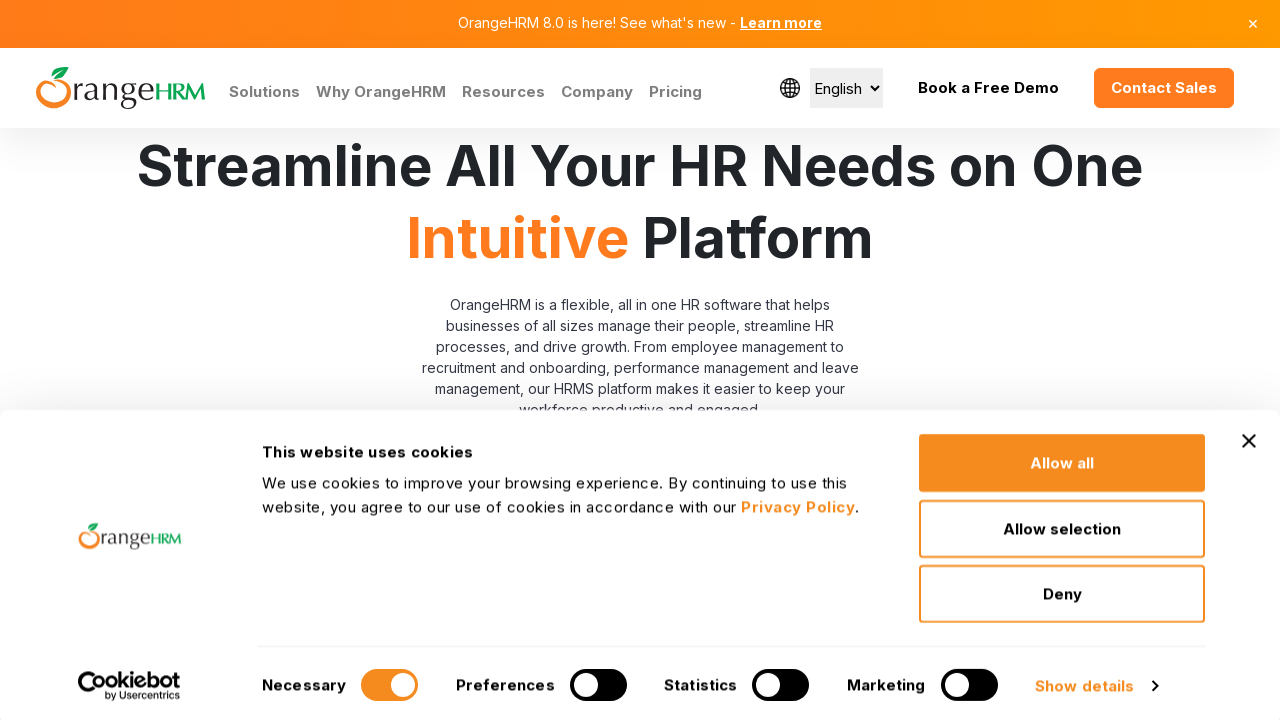

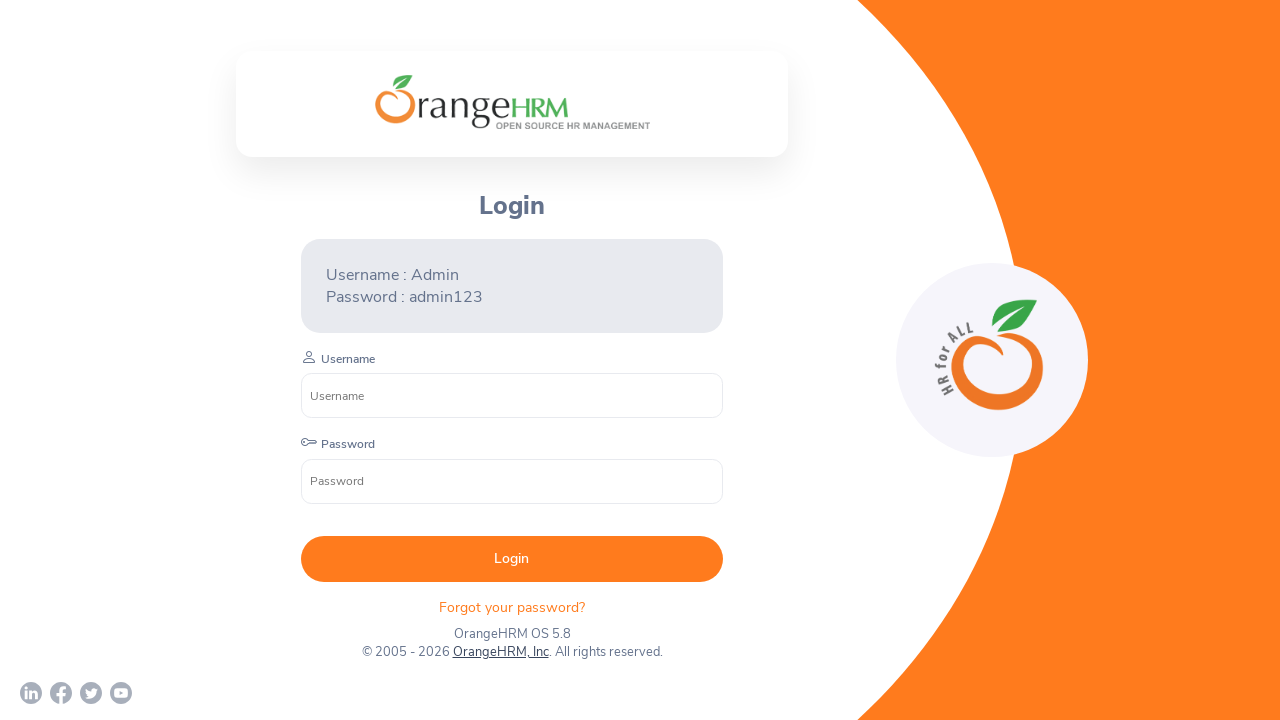